Tests drag-and-drop functionality by dragging an element to specific coordinates using offset

Starting URL: https://jqueryui.com/droppable/

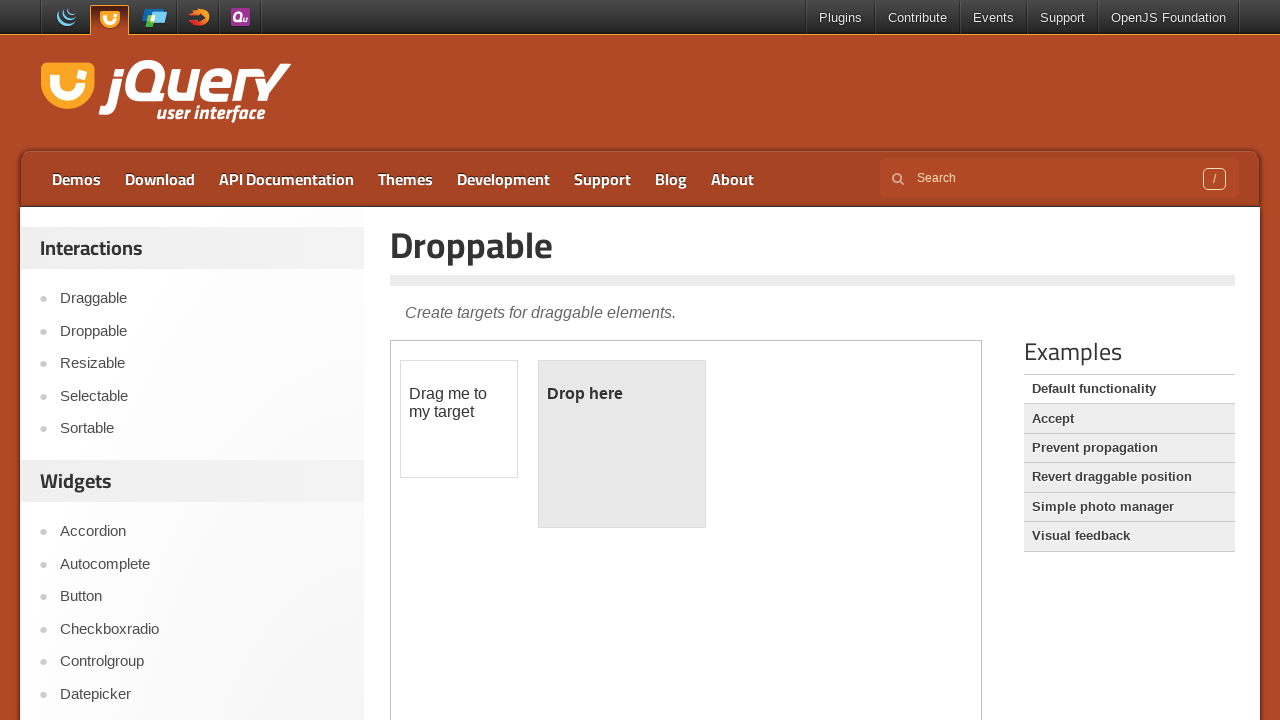

Located iframe containing drag and drop elements
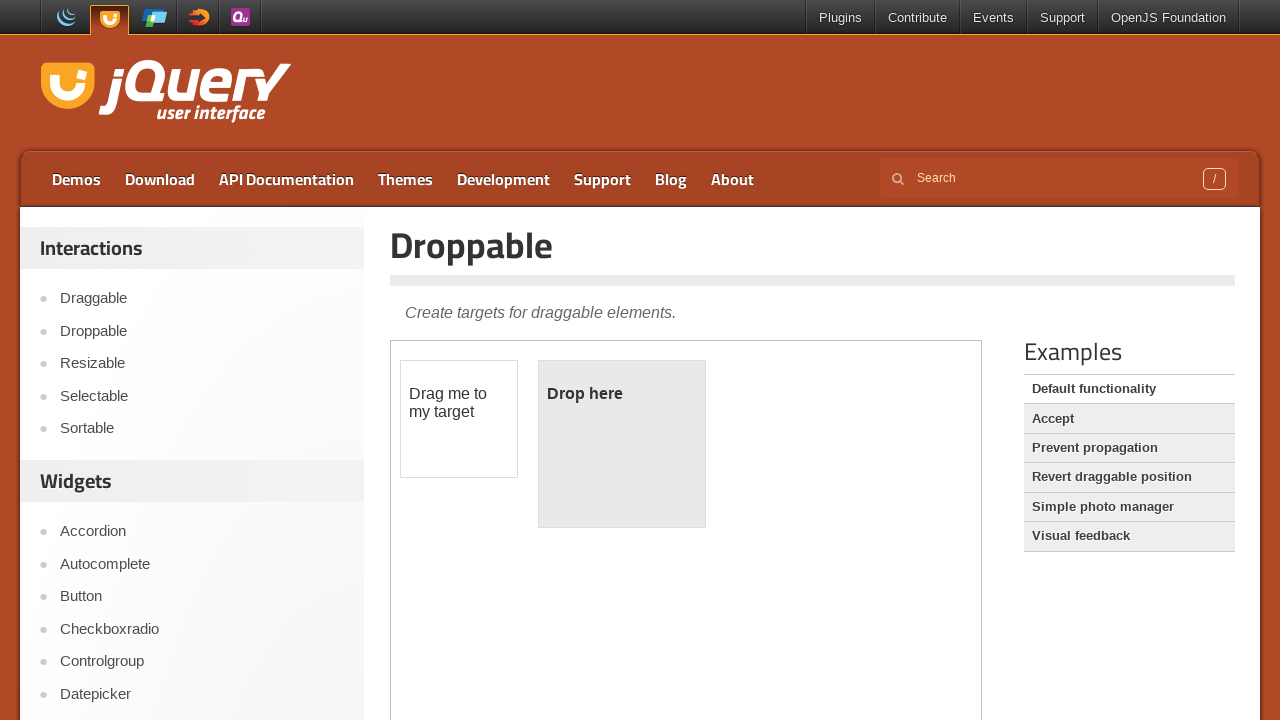

Located draggable element
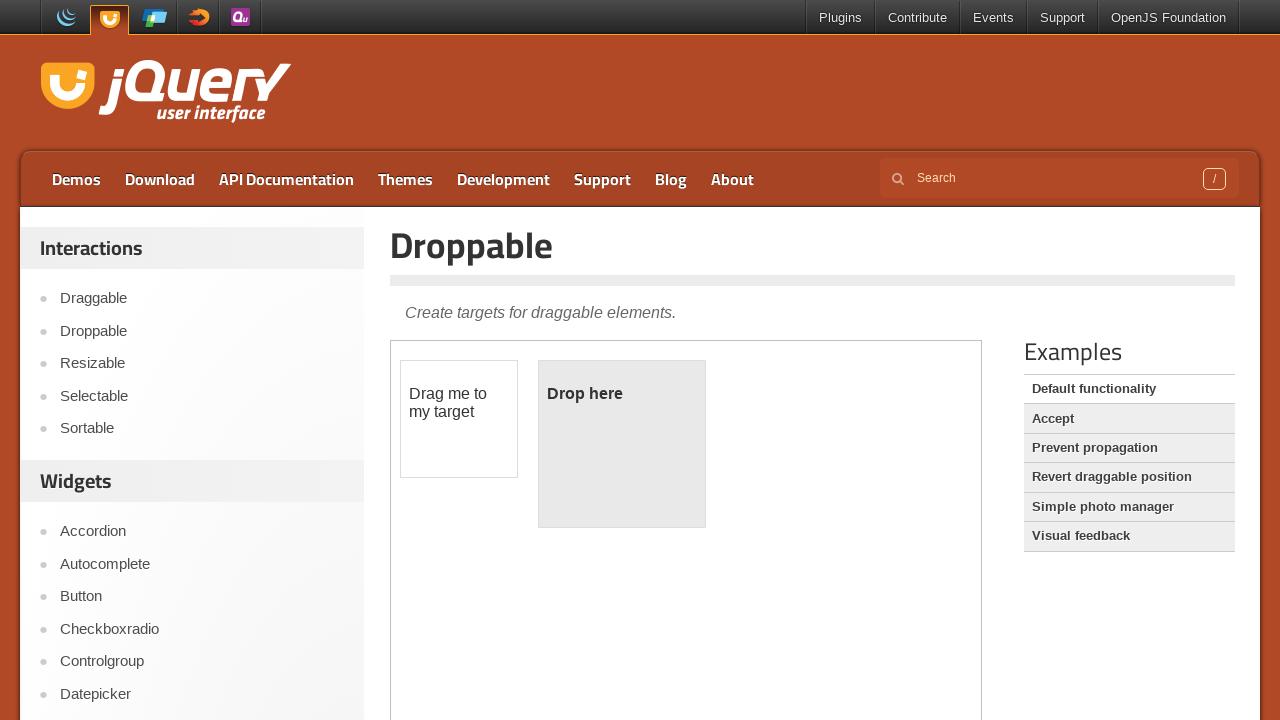

Retrieved bounding box of draggable element
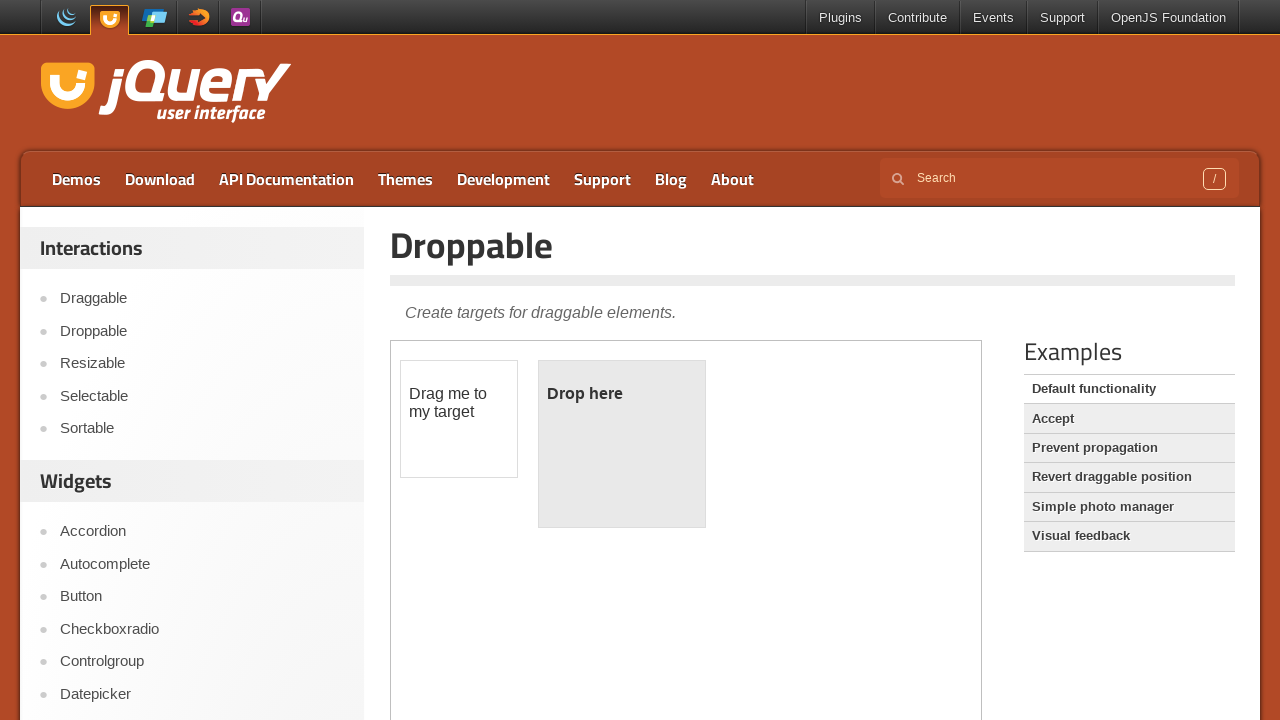

Moved mouse to center of draggable element at (459, 419)
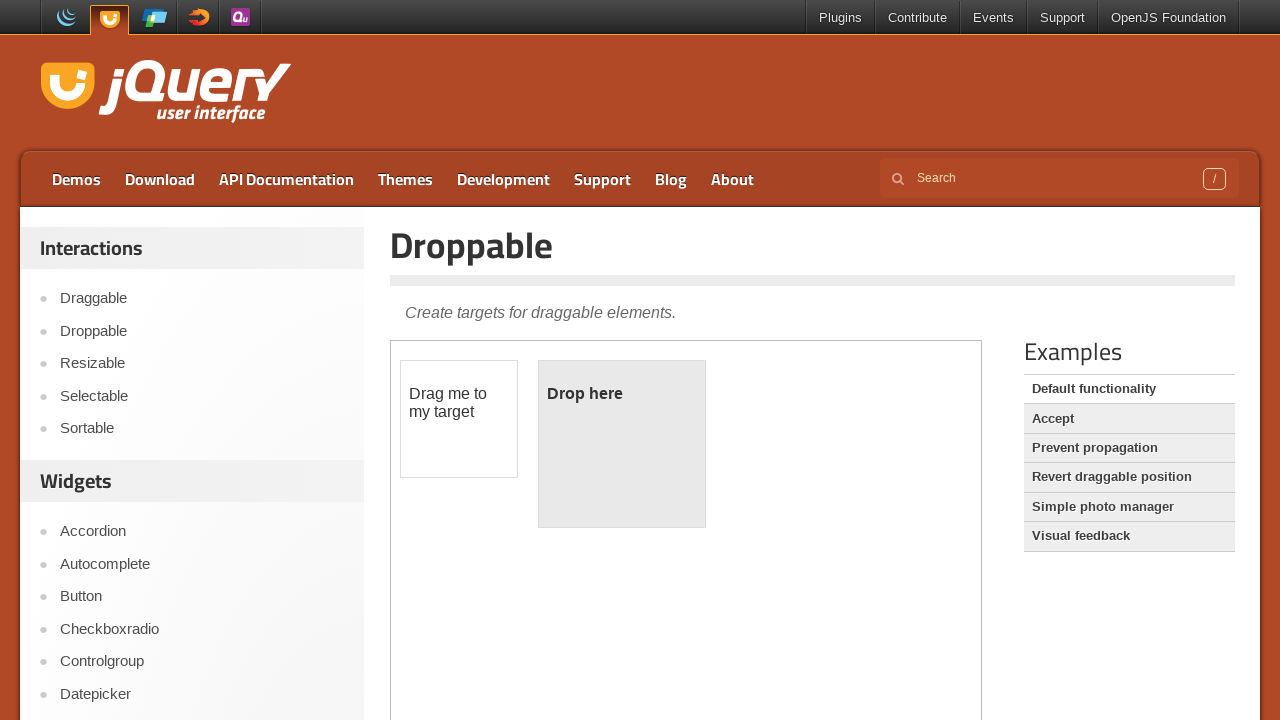

Pressed mouse button down to start drag at (459, 419)
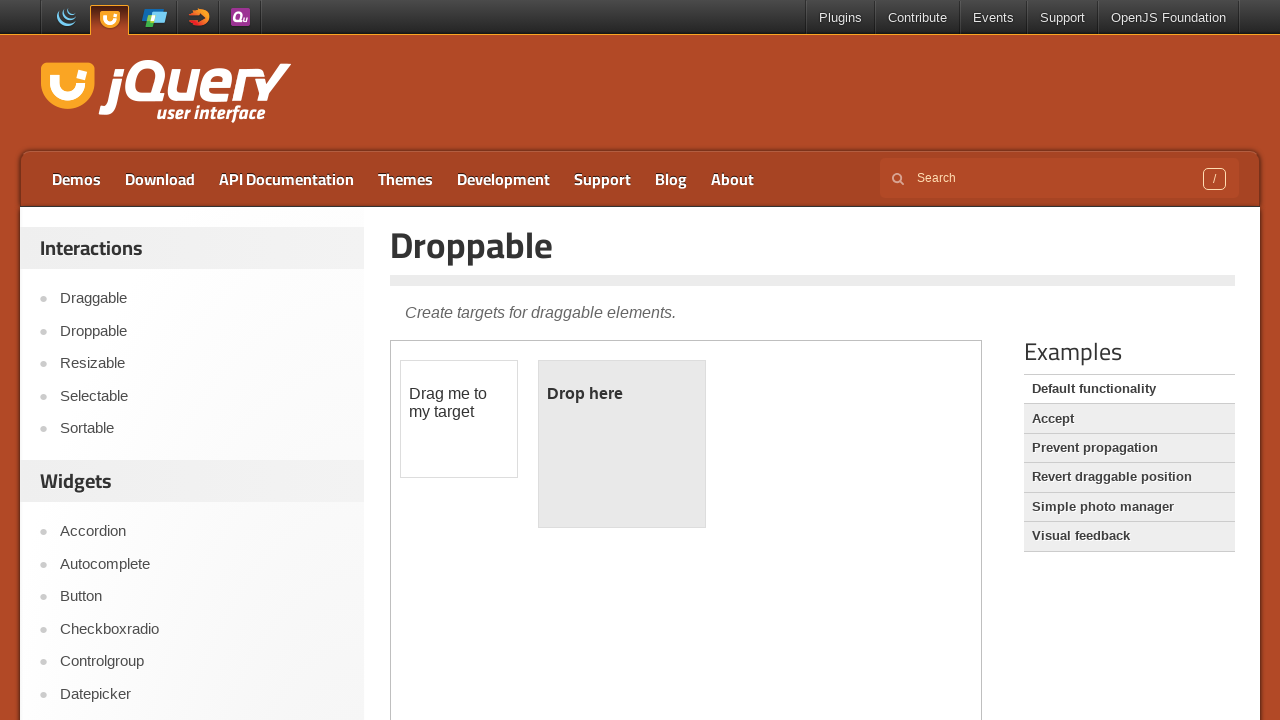

Moved mouse to target position with offset (187, 50) at (646, 469)
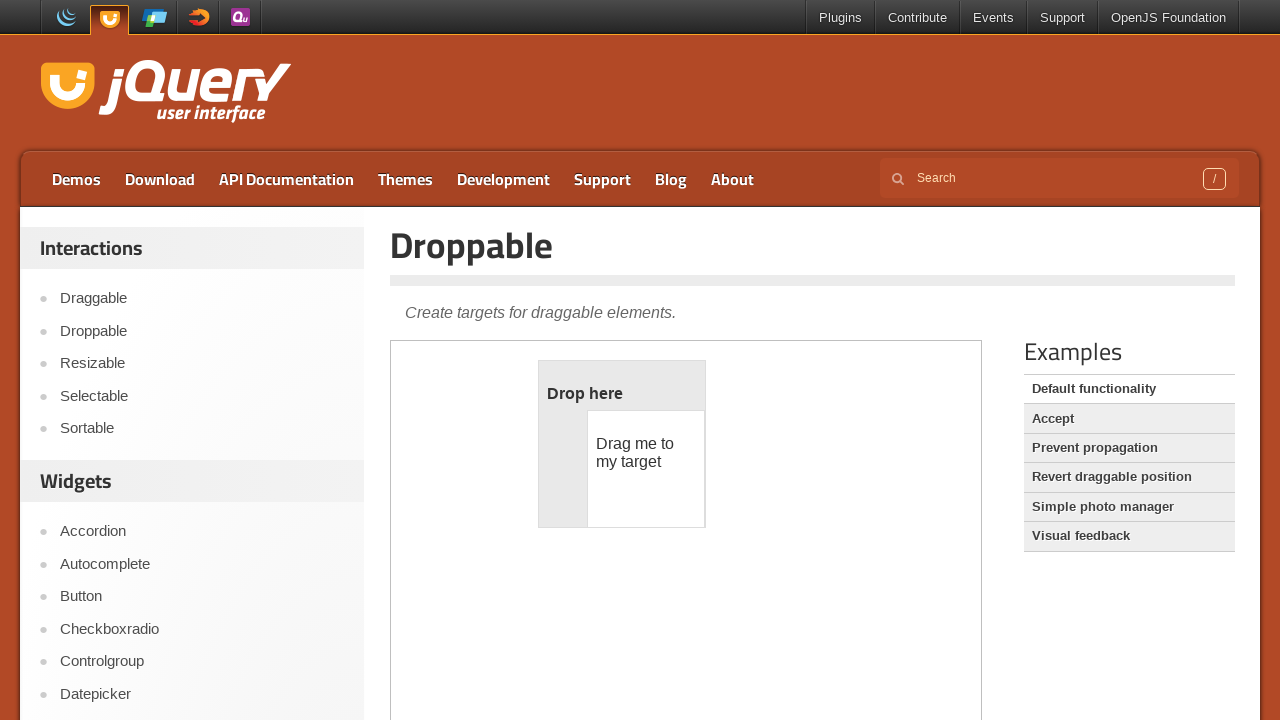

Released mouse button to complete drag-and-drop at (646, 469)
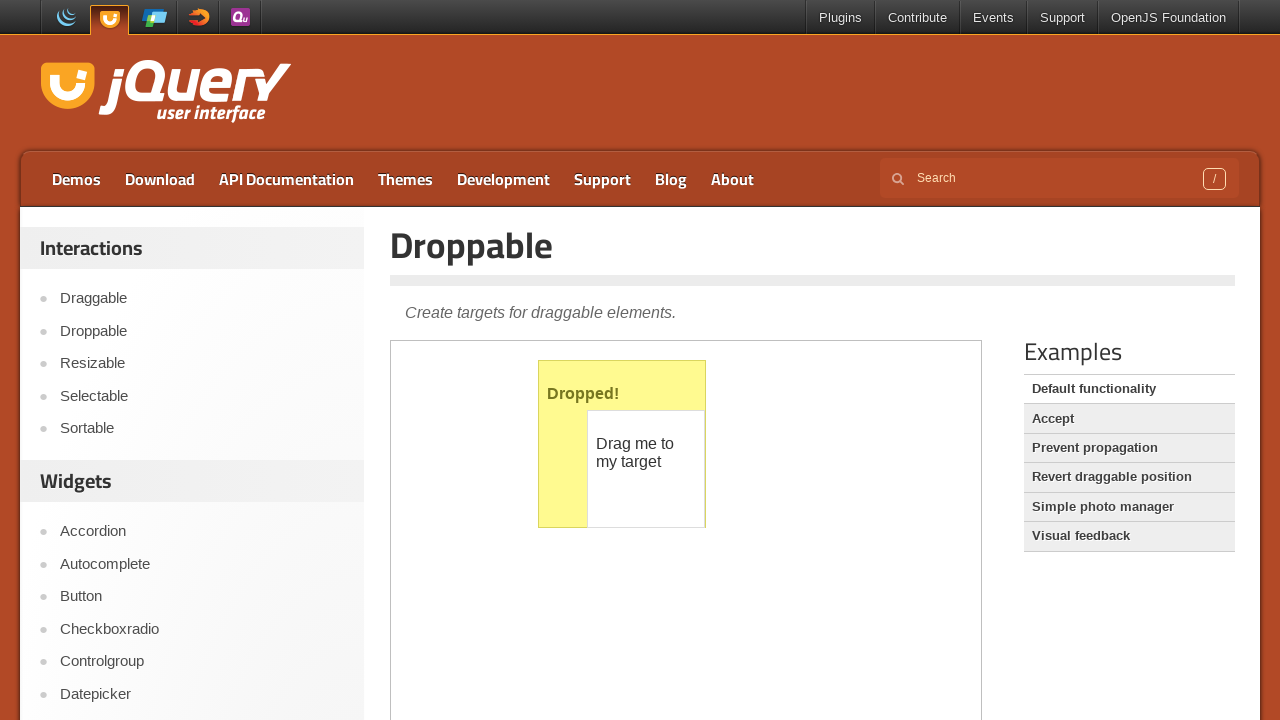

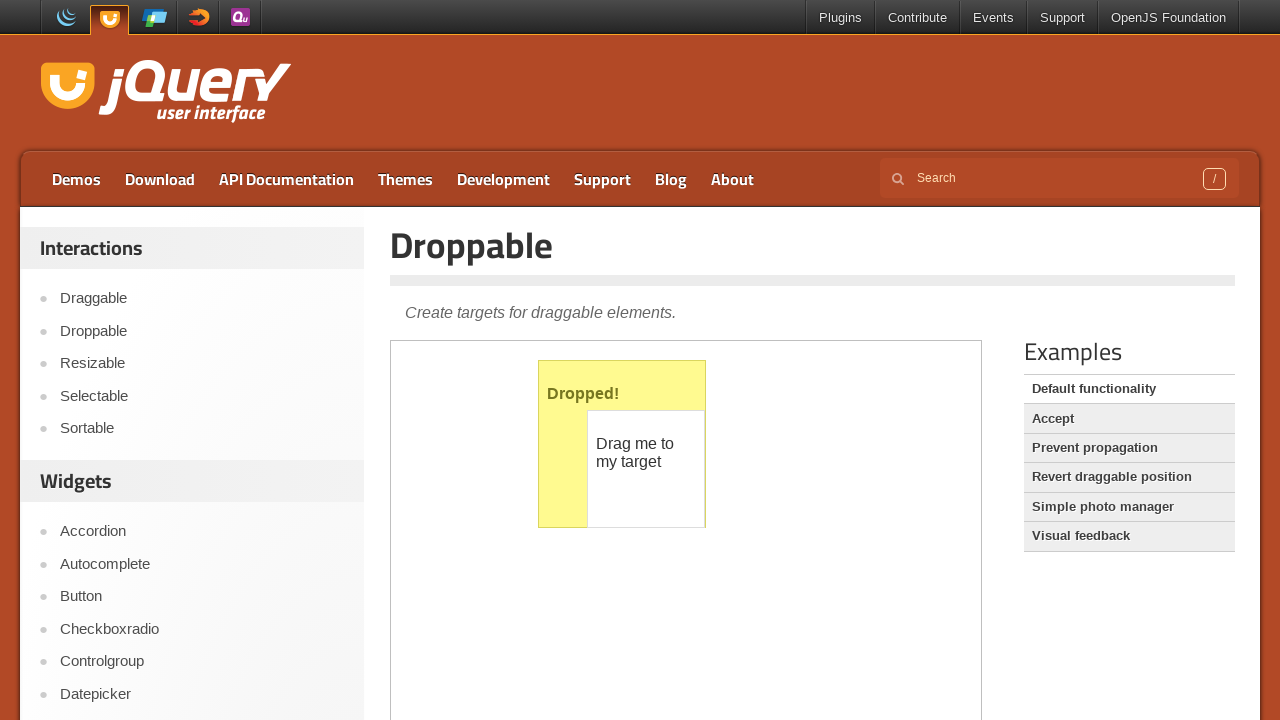